Tests that clicking Clear completed removes completed items from the list

Starting URL: https://demo.playwright.dev/todomvc

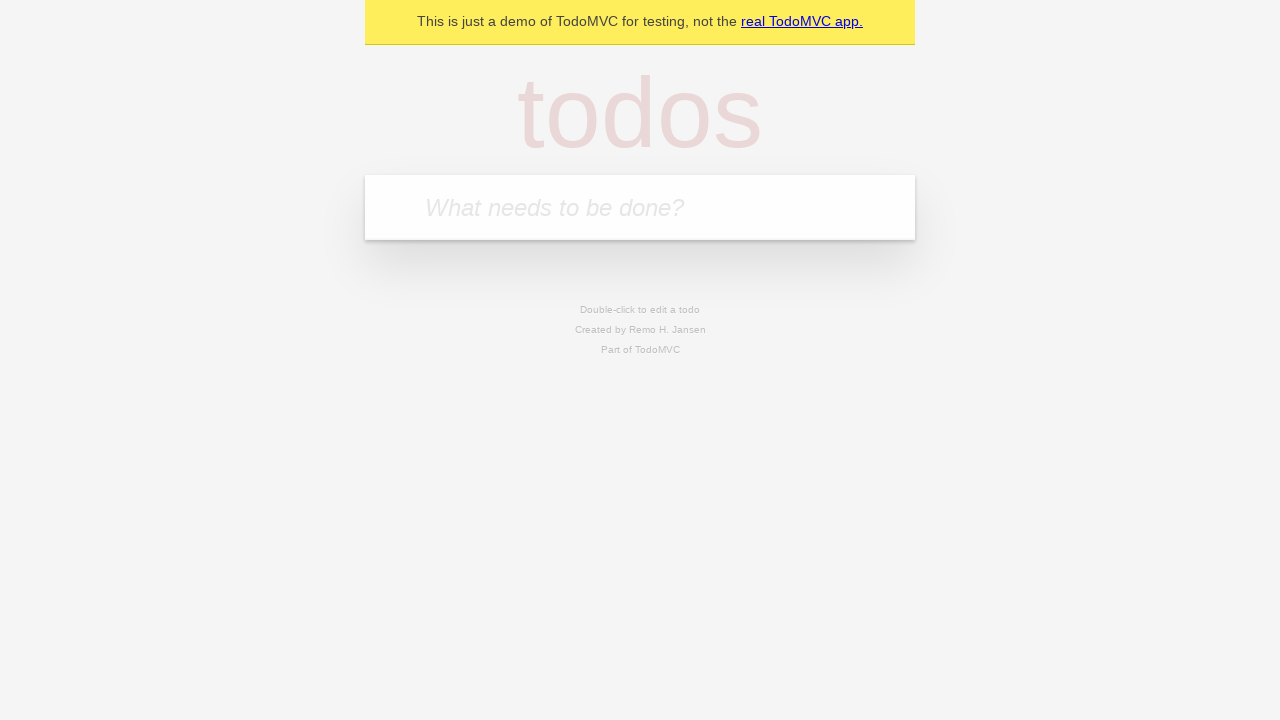

Filled todo input with 'buy some cheese' on internal:attr=[placeholder="What needs to be done?"i]
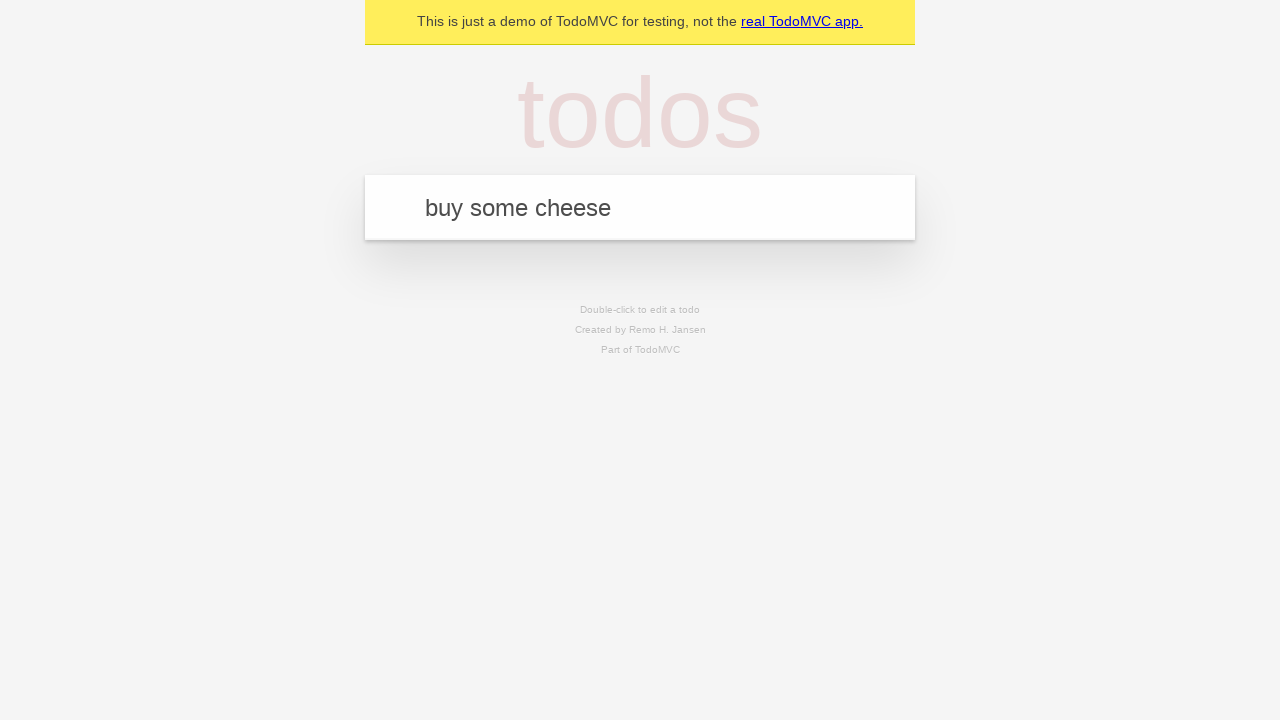

Pressed Enter to add 'buy some cheese' to the todo list on internal:attr=[placeholder="What needs to be done?"i]
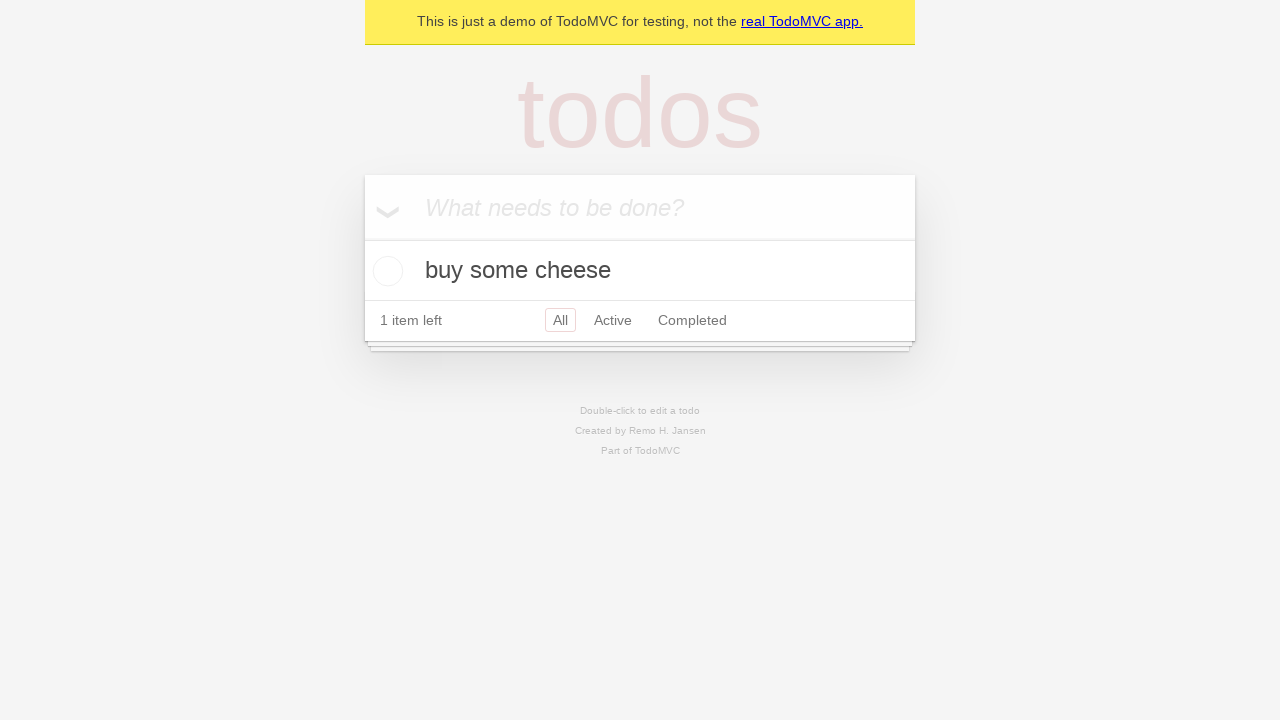

Filled todo input with 'feed the cat' on internal:attr=[placeholder="What needs to be done?"i]
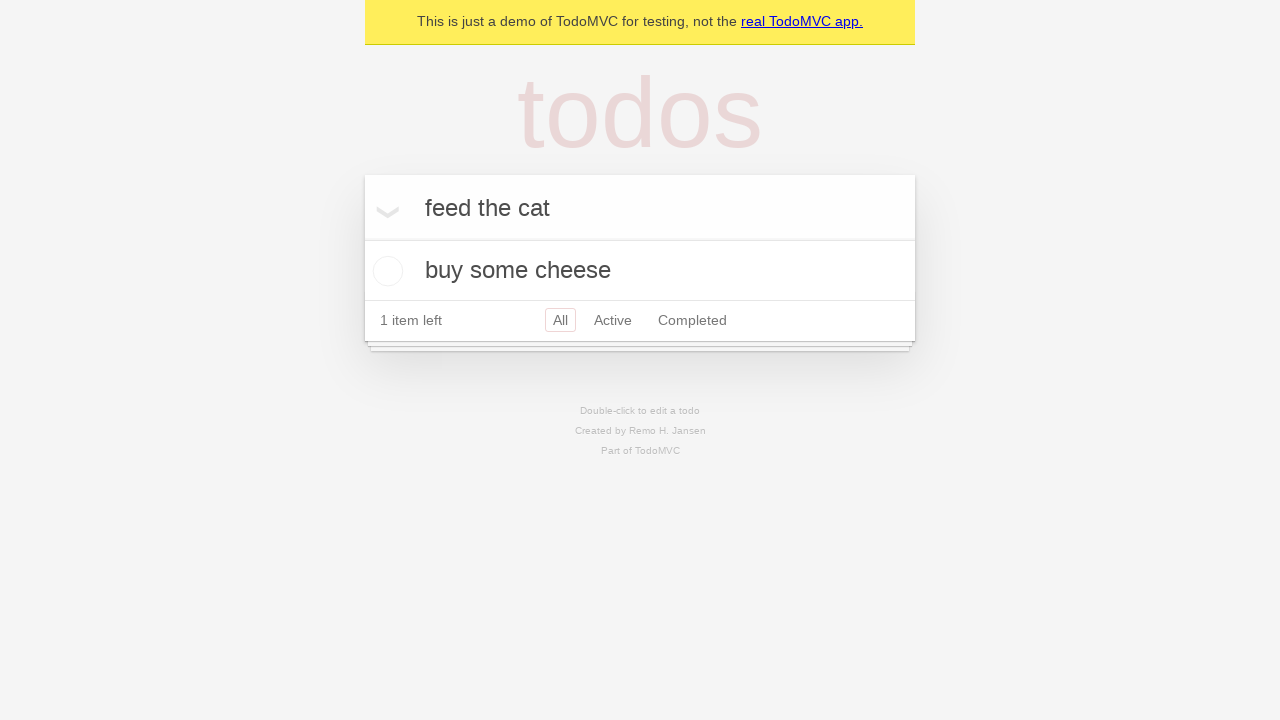

Pressed Enter to add 'feed the cat' to the todo list on internal:attr=[placeholder="What needs to be done?"i]
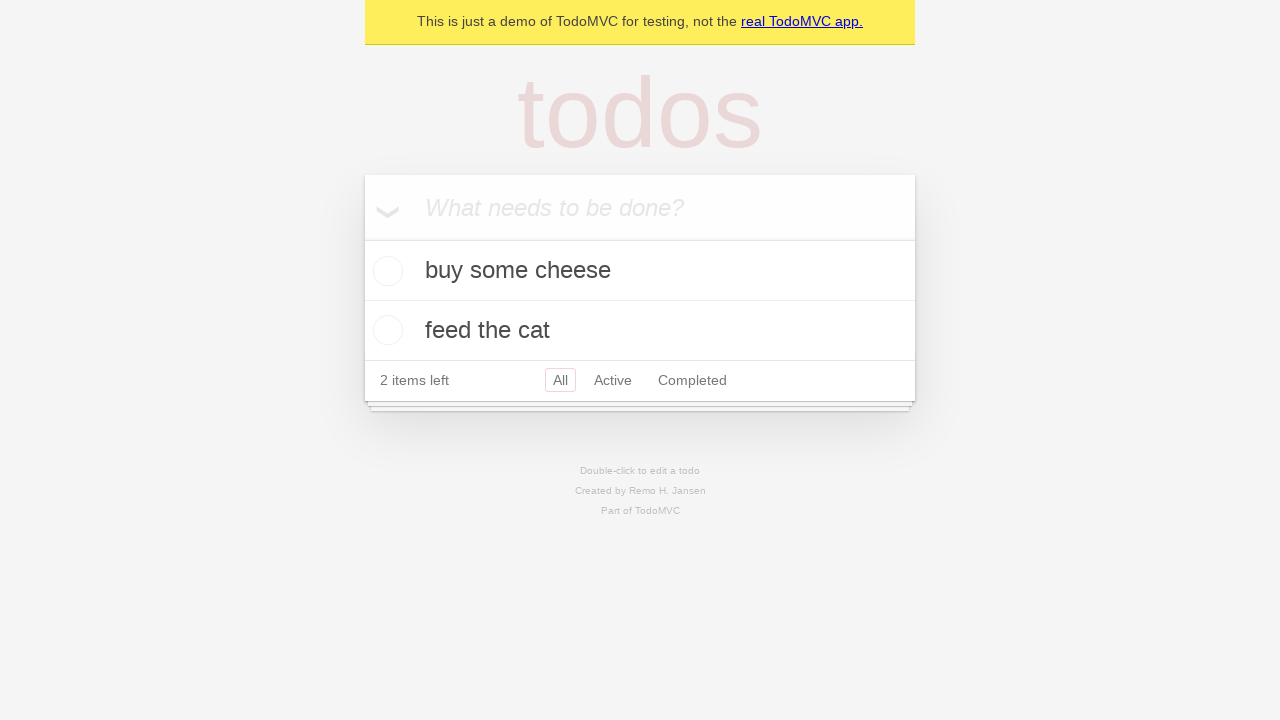

Filled todo input with 'book a doctors appointment' on internal:attr=[placeholder="What needs to be done?"i]
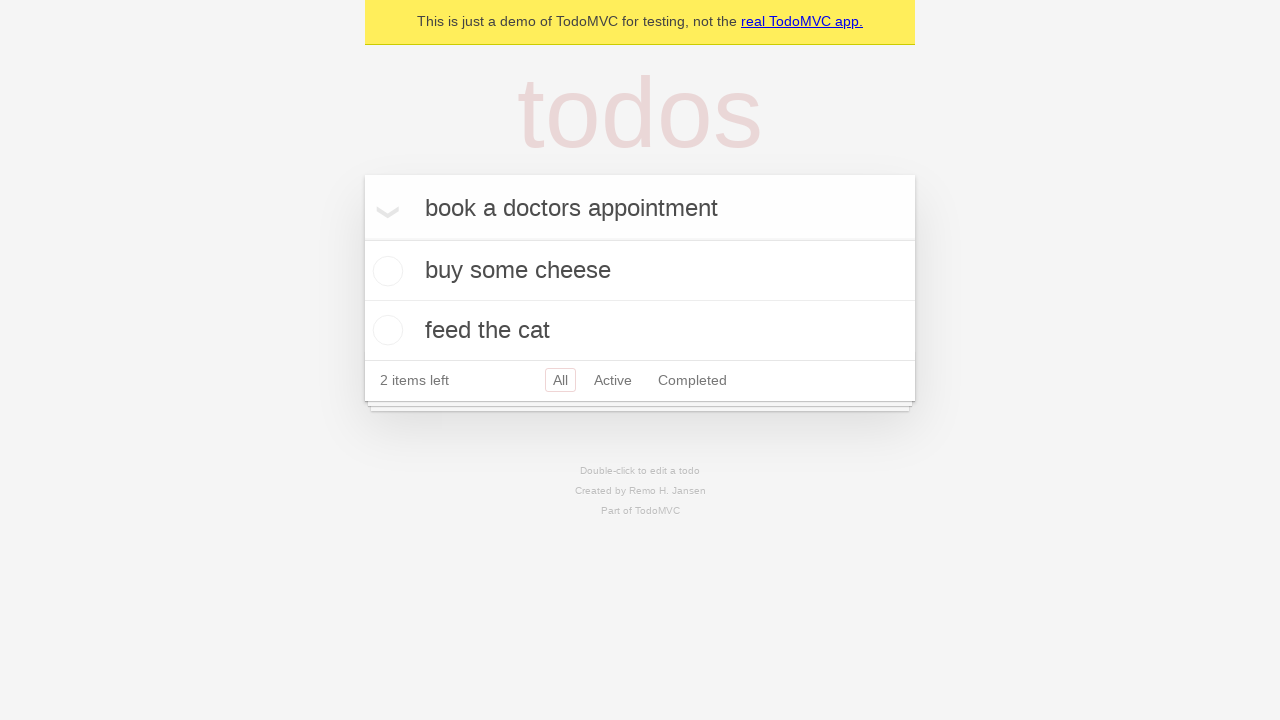

Pressed Enter to add 'book a doctors appointment' to the todo list on internal:attr=[placeholder="What needs to be done?"i]
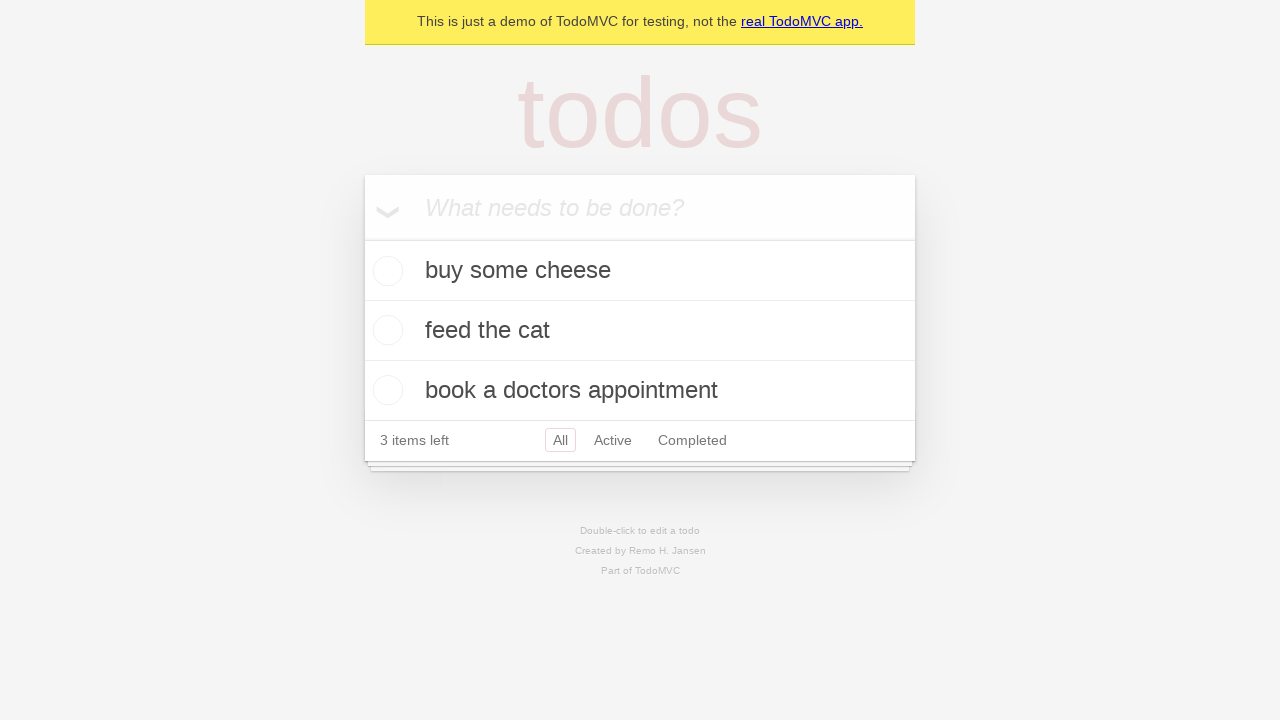

Located all todo items
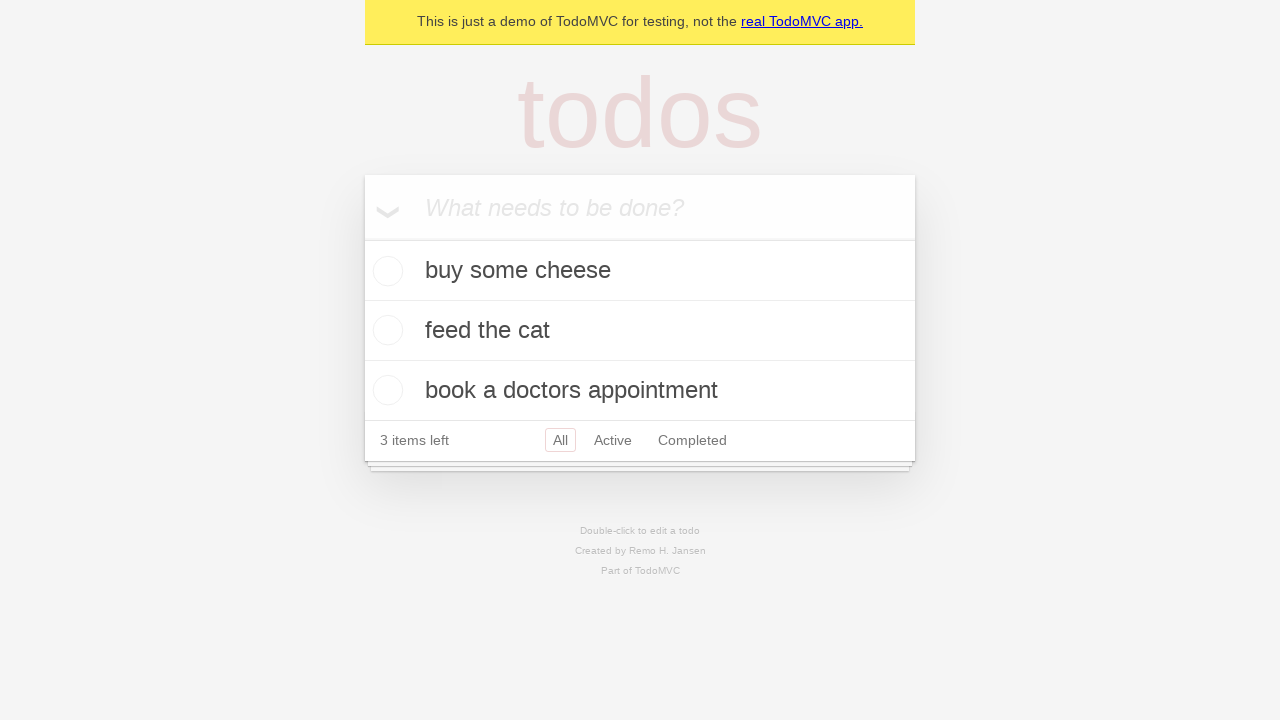

Checked the second todo item (feed the cat) at (385, 330) on internal:testid=[data-testid="todo-item"s] >> nth=1 >> internal:role=checkbox
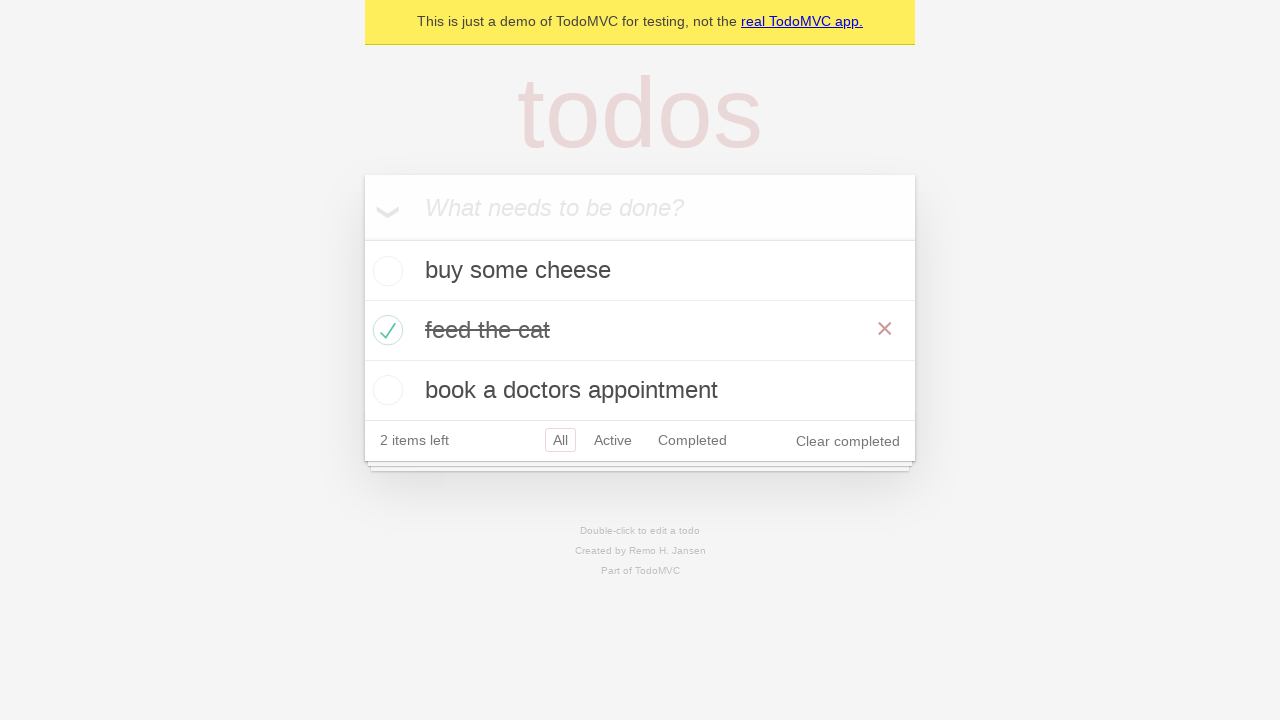

Clicked 'Clear completed' button to remove completed items at (848, 441) on internal:role=button[name="Clear completed"i]
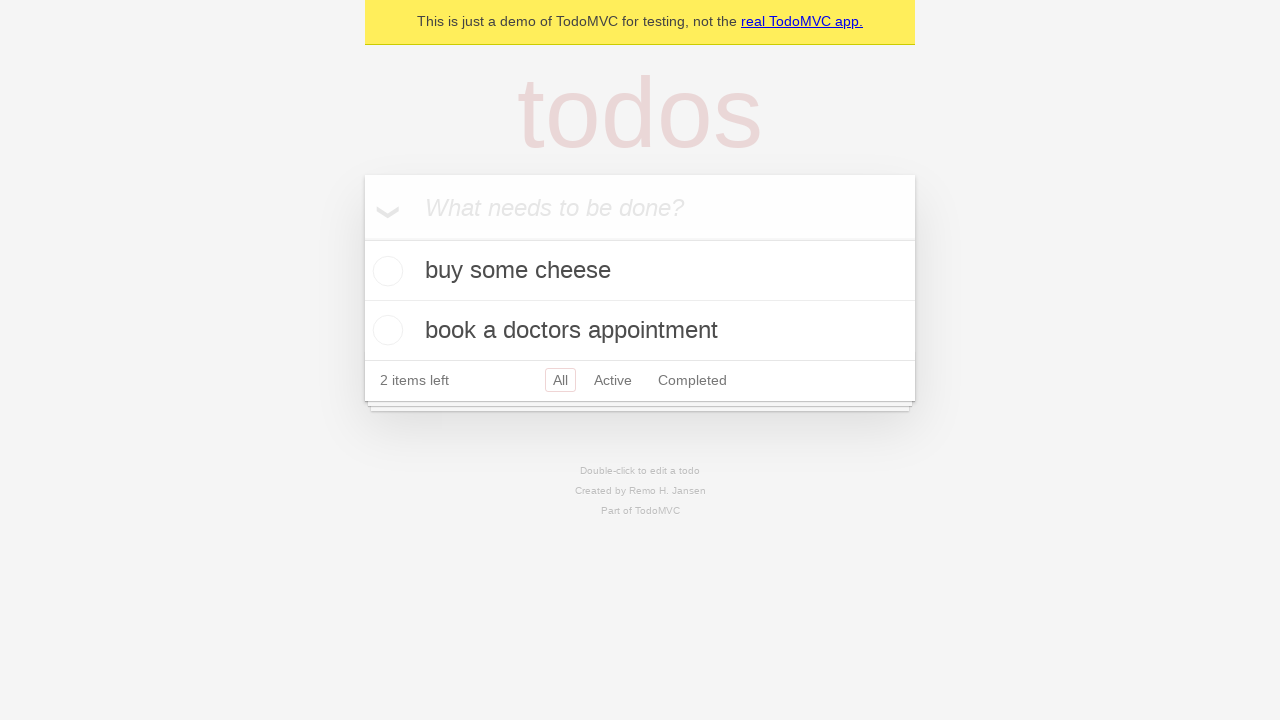

Todo list updated after clearing completed items
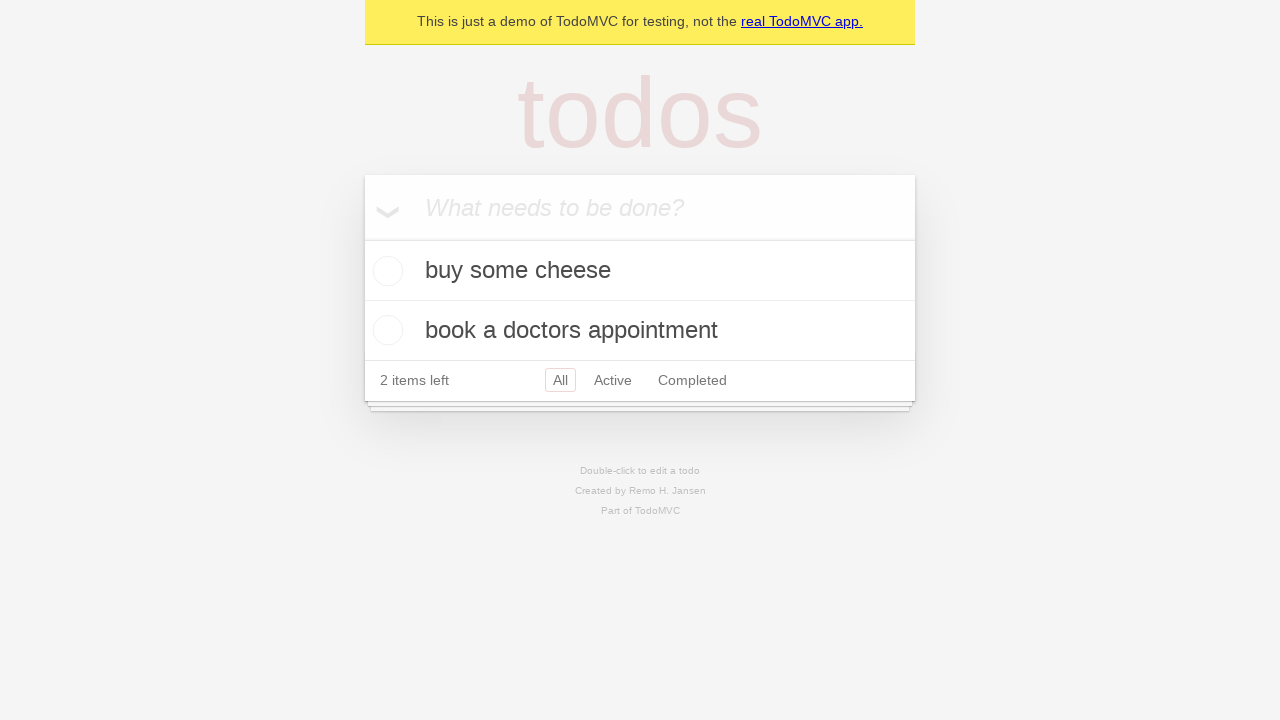

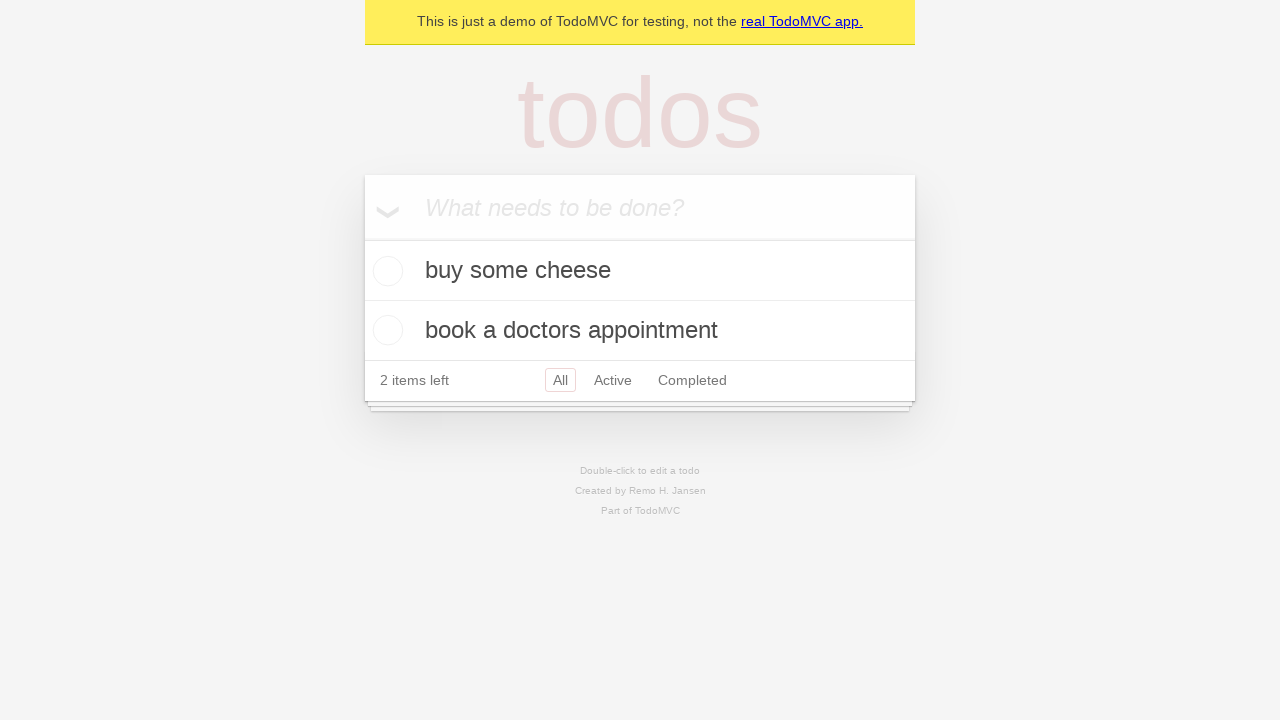